Navigates to Uniqlo's UT collection lineup page and waits for the new arrivals section to load

Starting URL: https://www.uniqlo.com/sg/en/special-feature/ut/collection-lineup

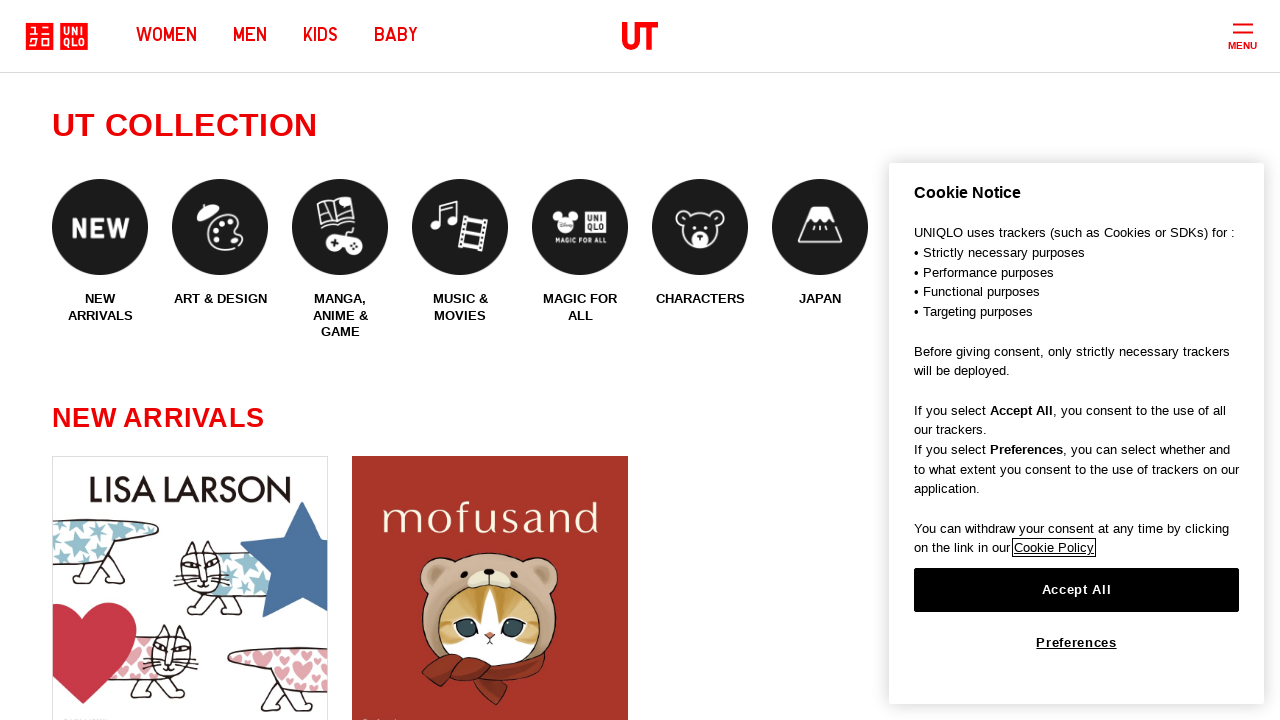

Navigated to Uniqlo UT collection lineup page
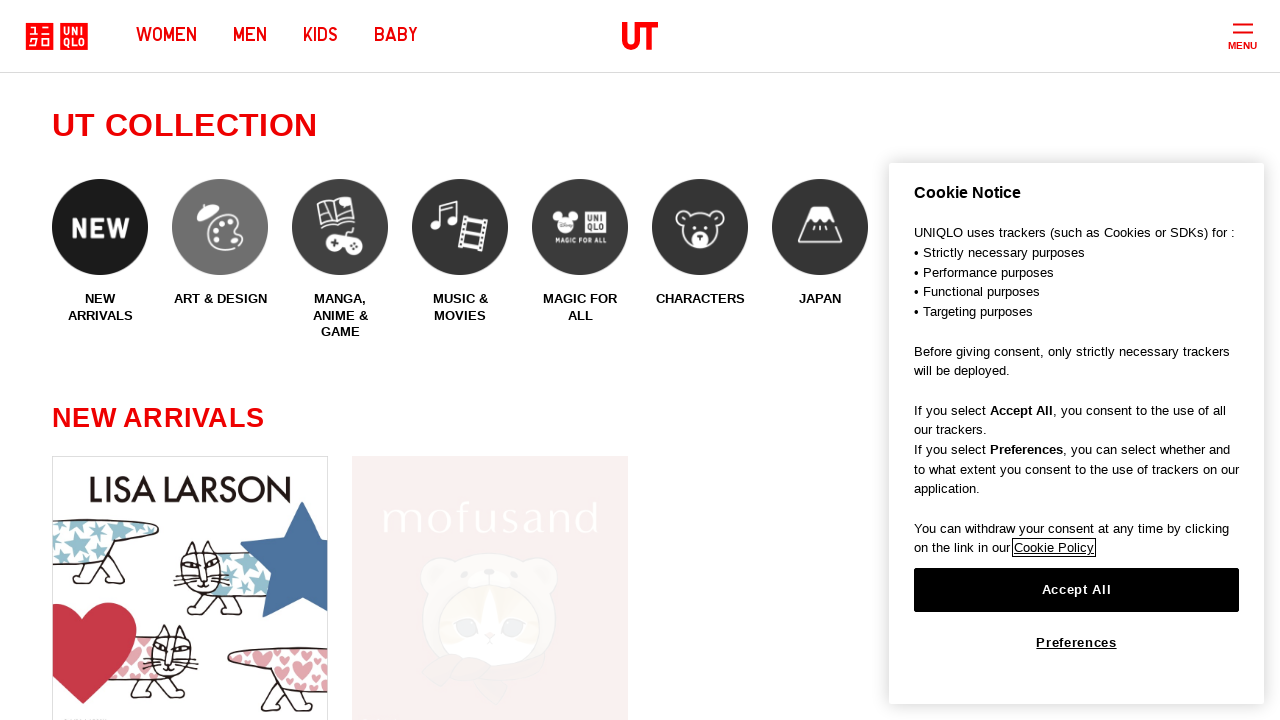

New arrivals section loaded
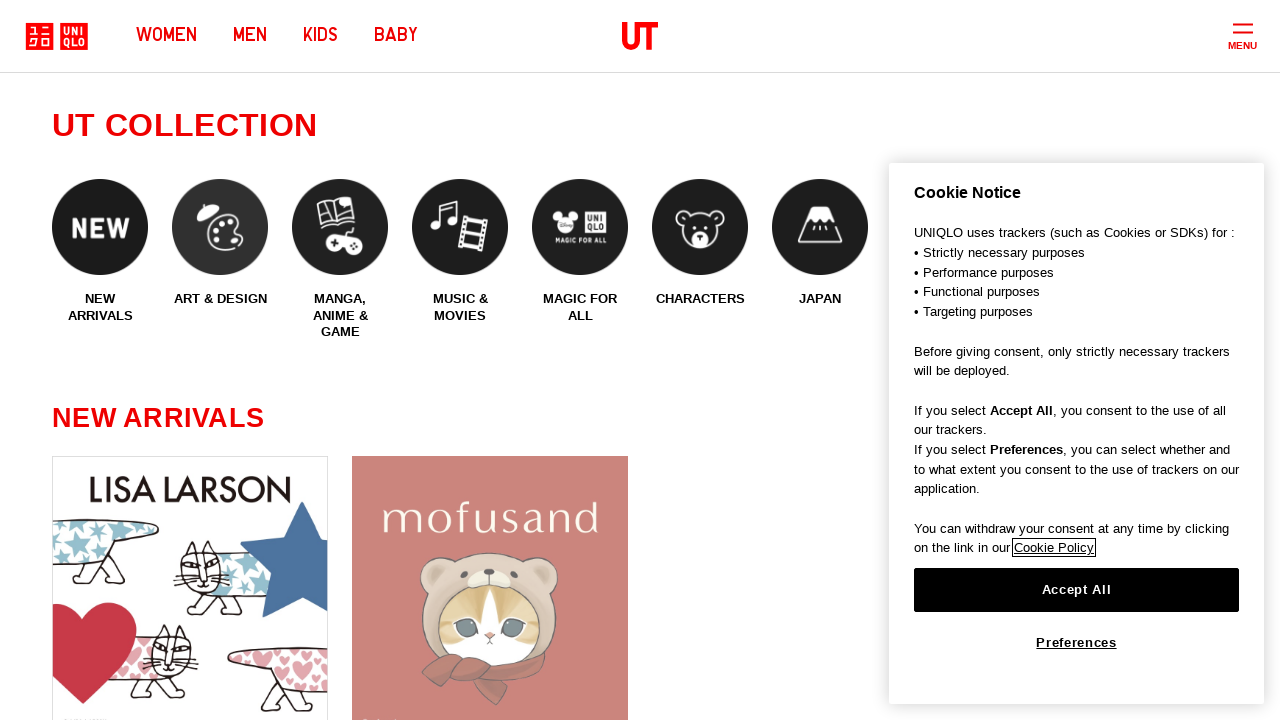

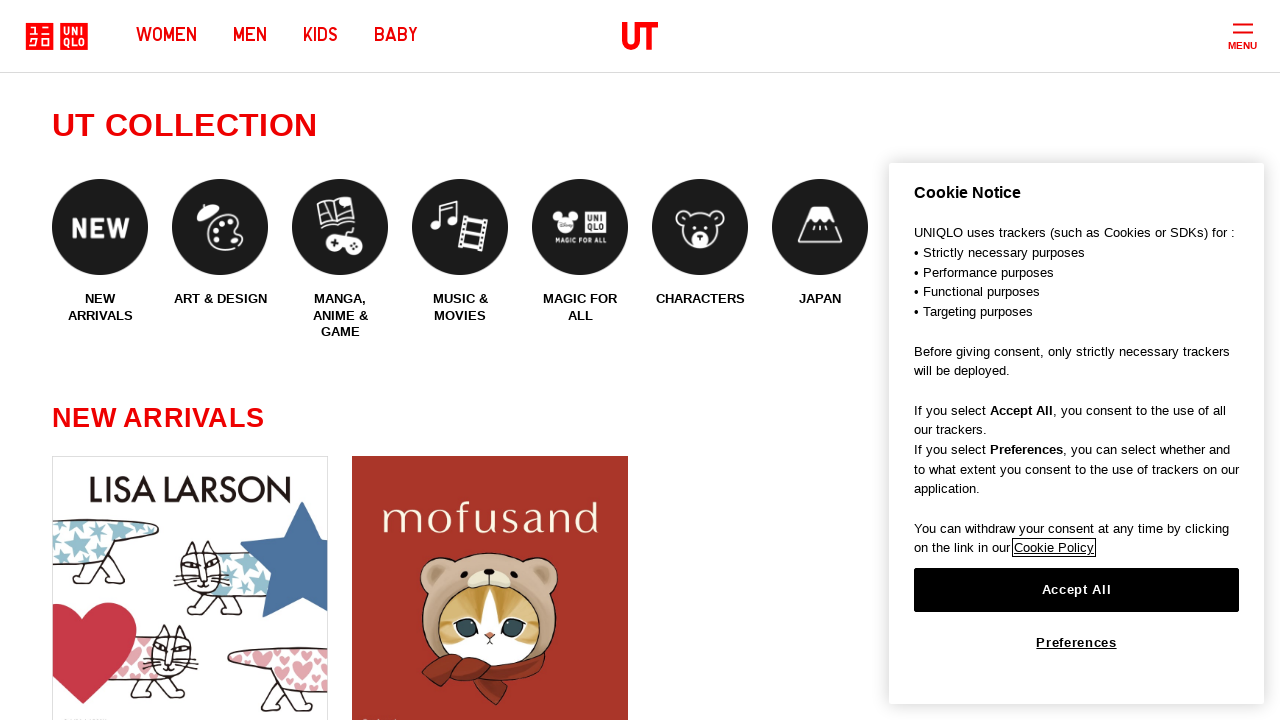